Tests form validation by filling in all fields except Zip code, submitting the form, and verifying that Zip code is highlighted red (error) while other fields are highlighted green (valid).

Starting URL: https://bonigarcia.dev/selenium-webdriver-java/data-types.html

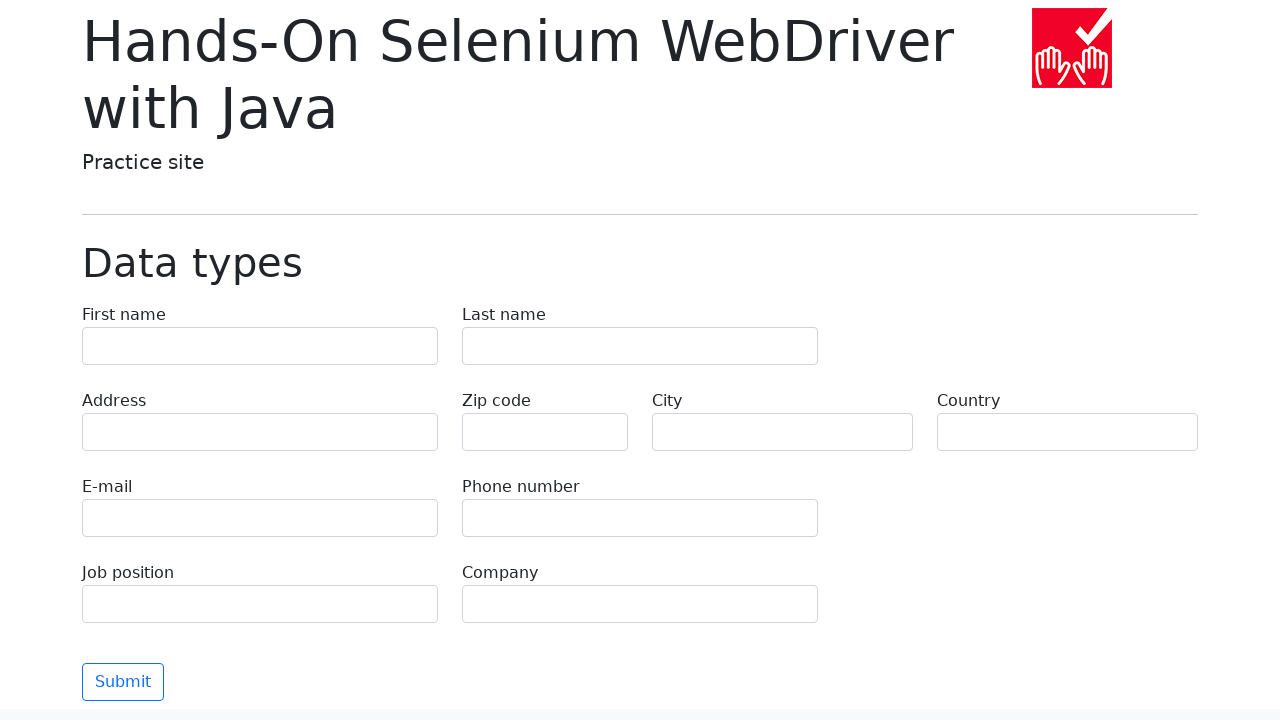

Filled first name field with 'Иван' on input[name='first-name']
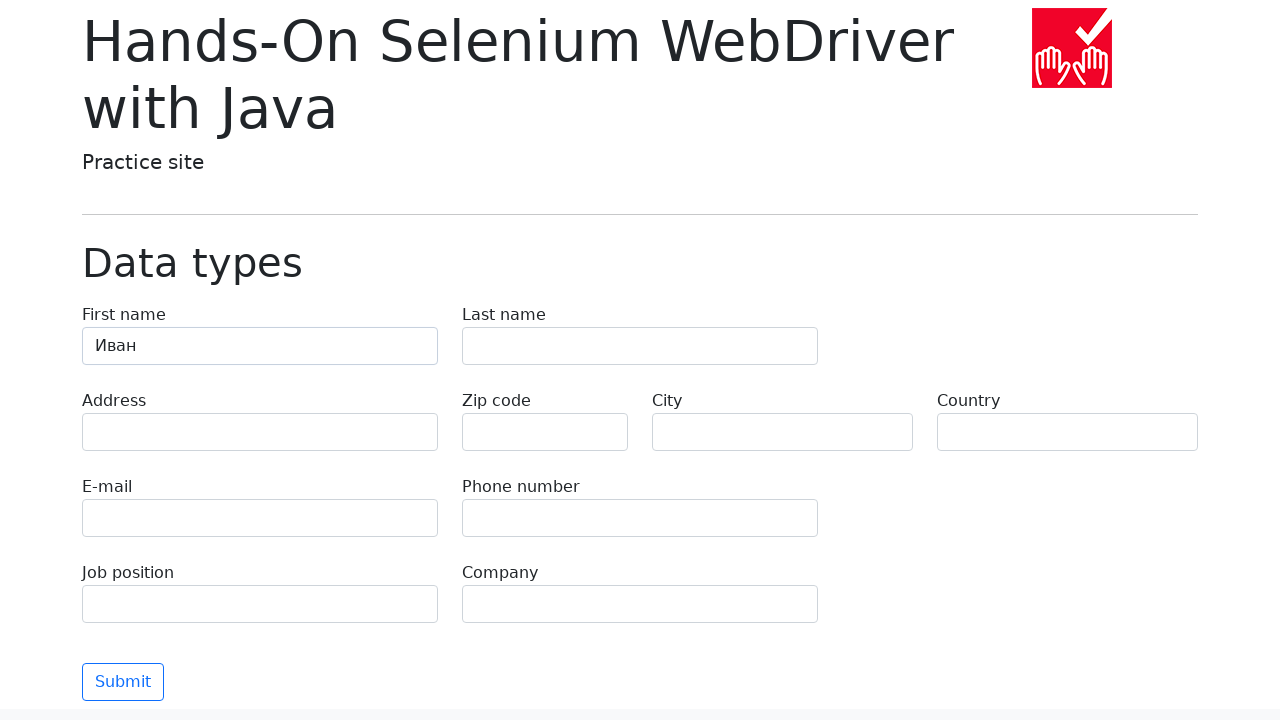

Filled last name field with 'Петров' on input[name='last-name']
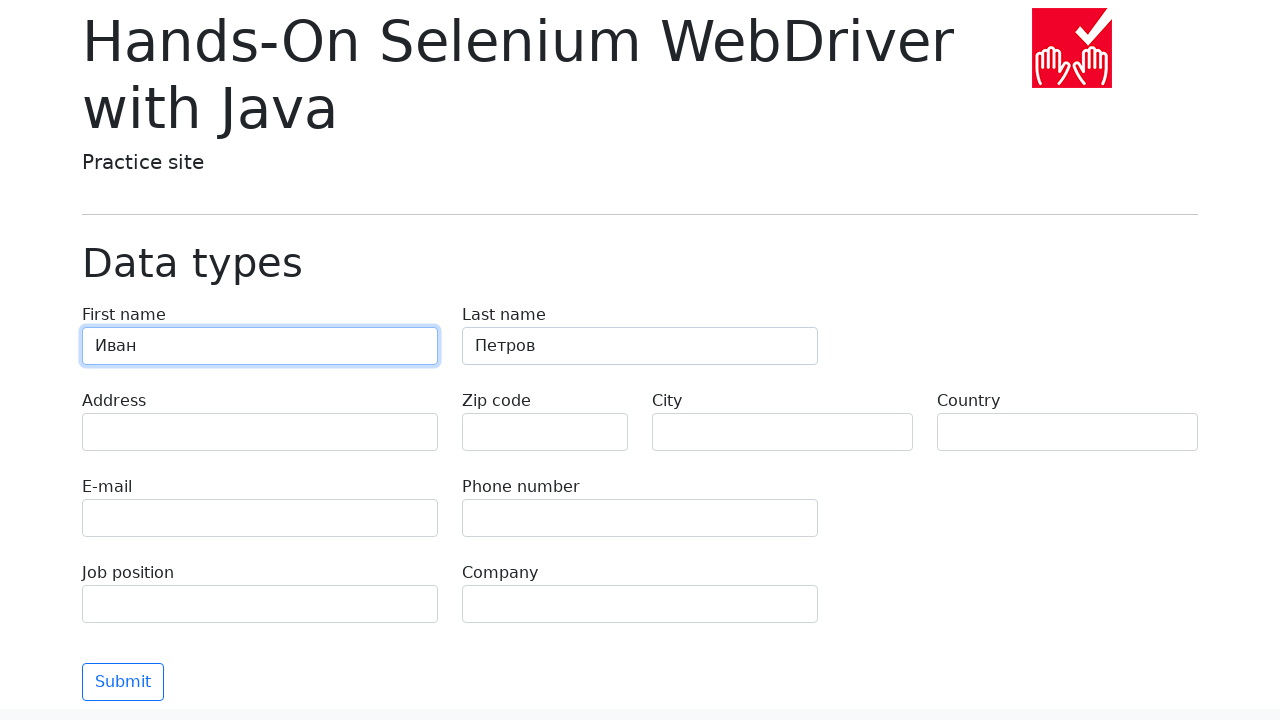

Filled address field with 'Ленина, 55-3' on input[name='address']
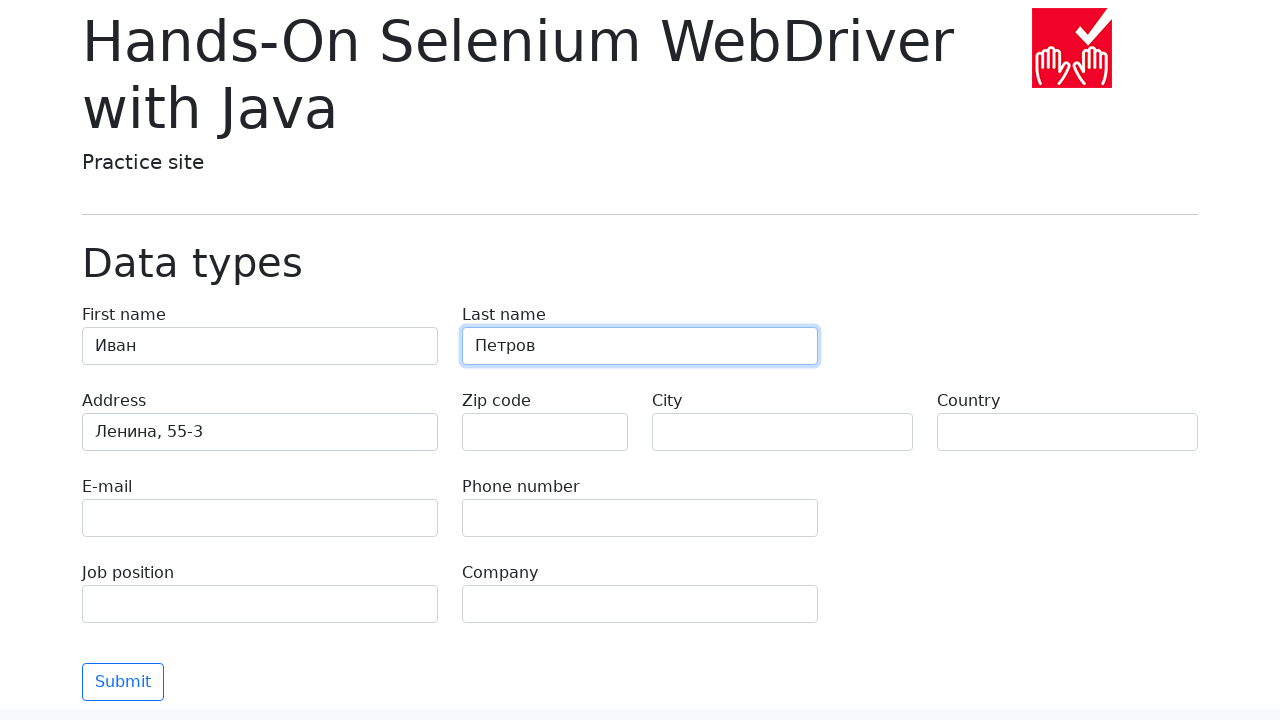

Skipped Zip code field (left empty)
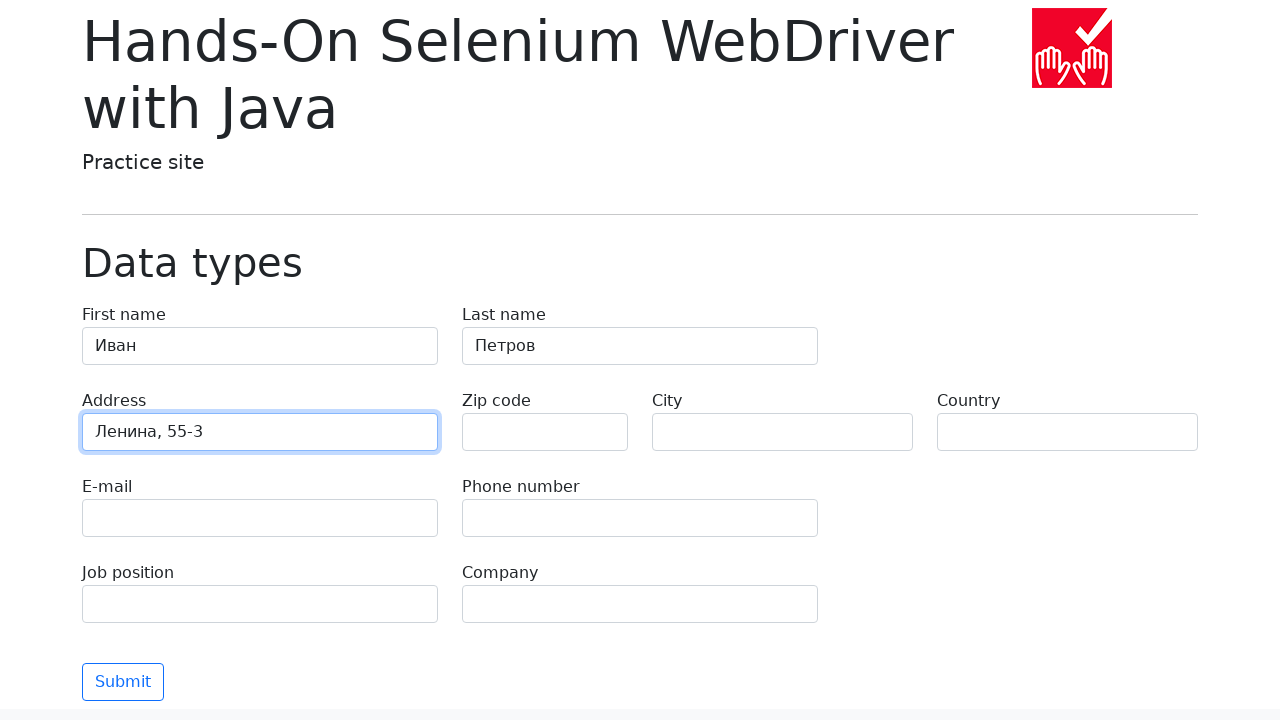

Filled city field with 'Москва' on input[name='city']
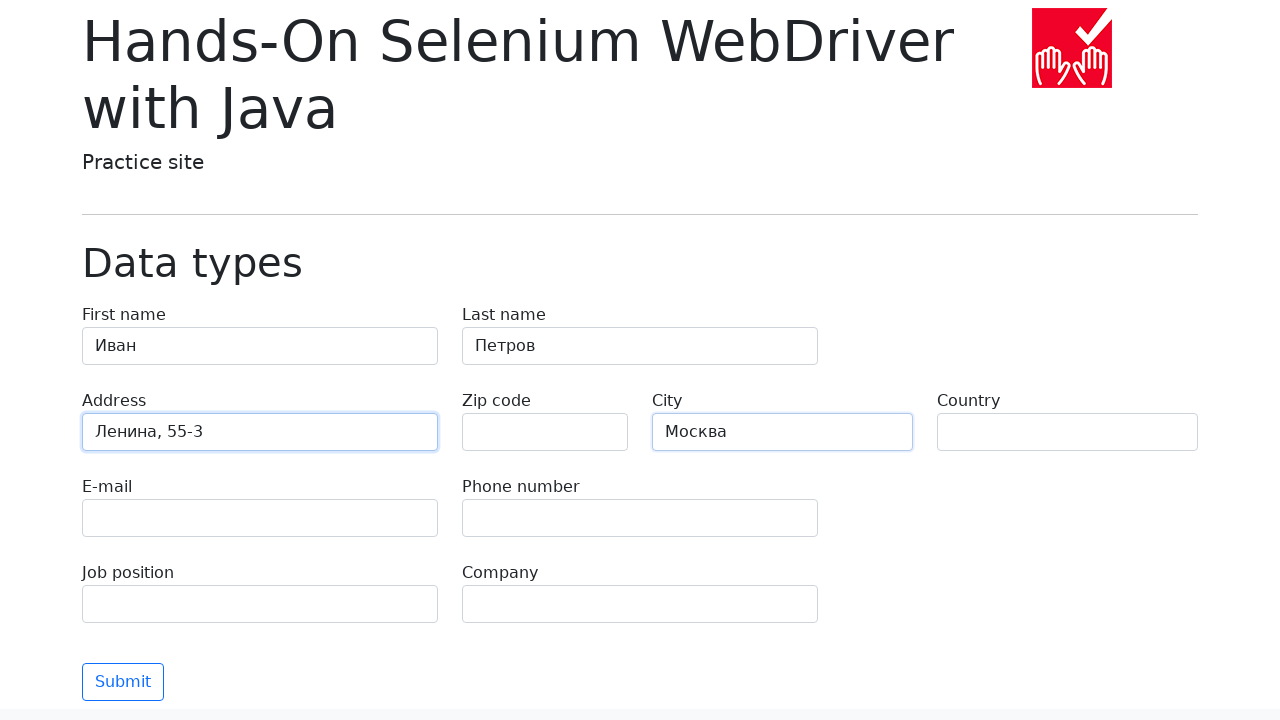

Filled country field with 'Россия' on input[name='country']
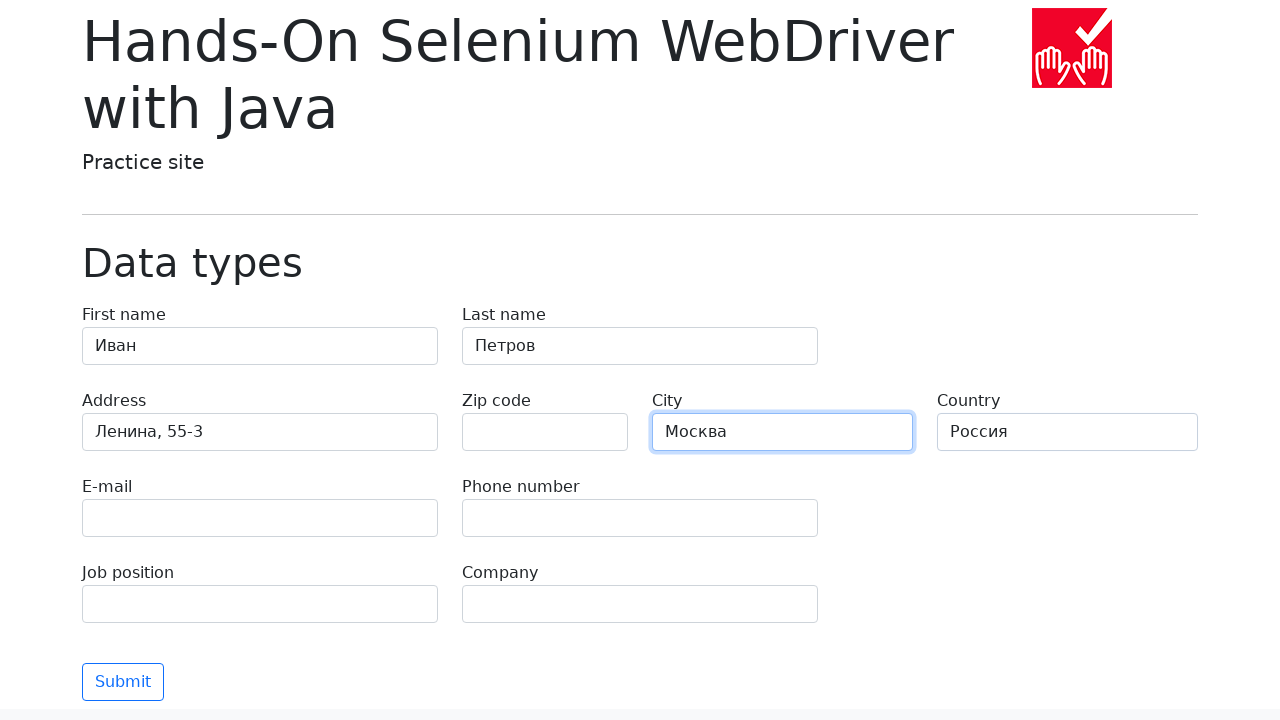

Filled job position field with 'QA' on input[name='job-position']
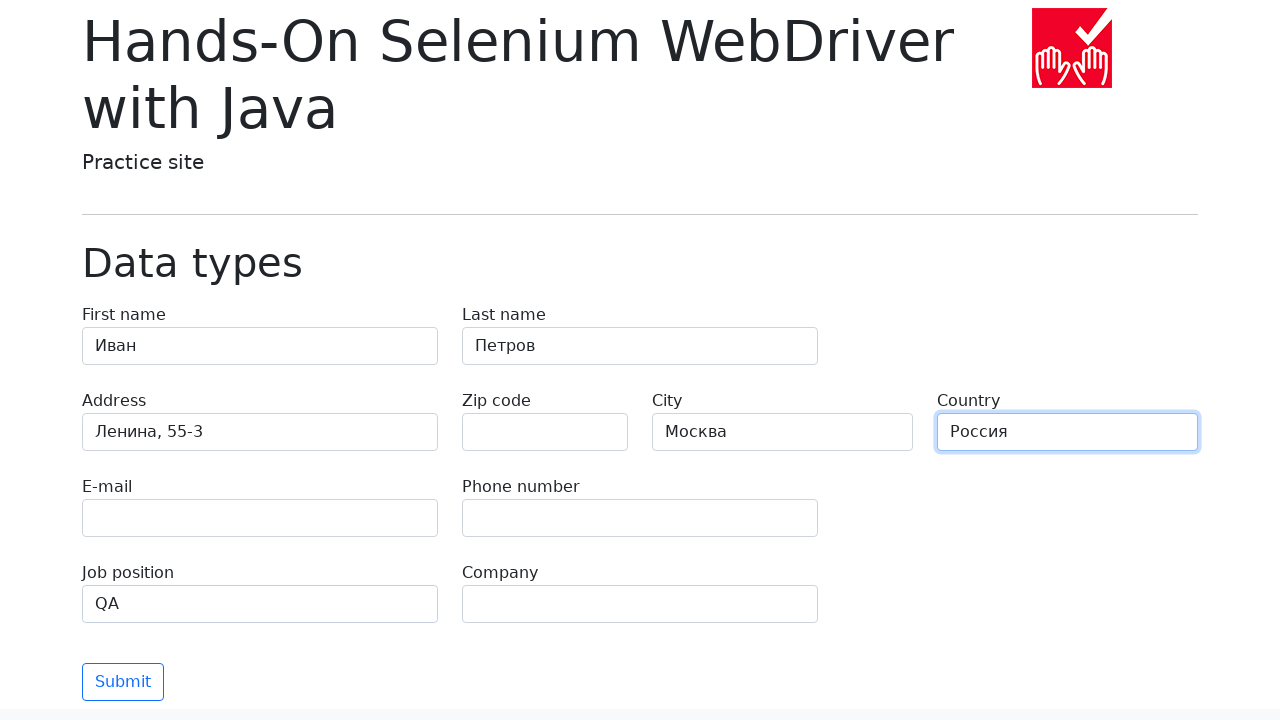

Filled company field with 'SkyPro' on input[name='company']
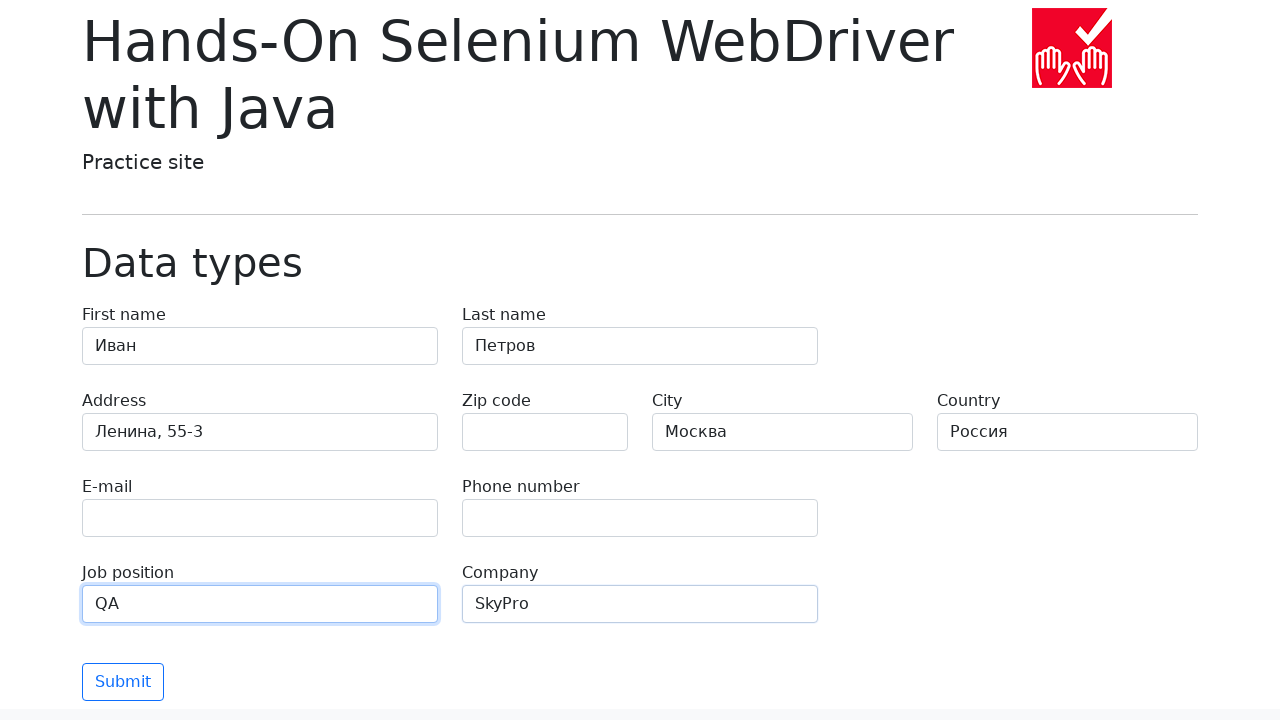

Clicked submit button to validate form at (123, 682) on button[type='submit']
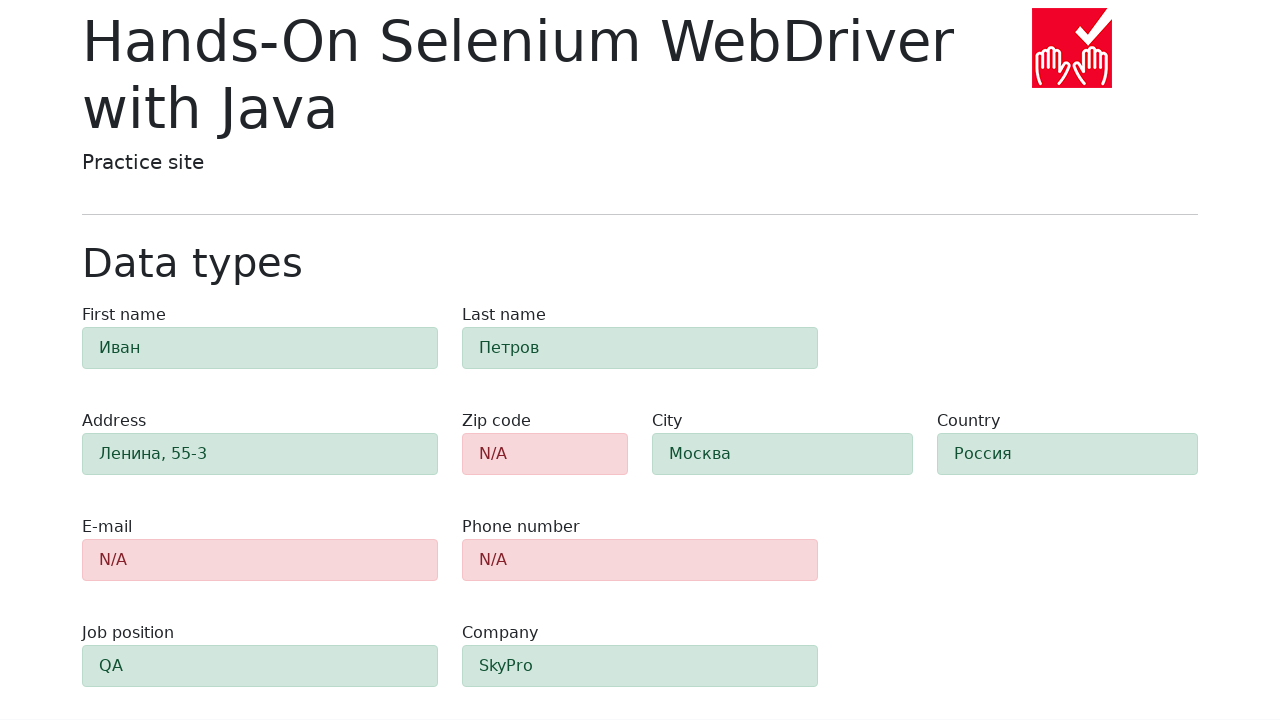

Validation alert appeared
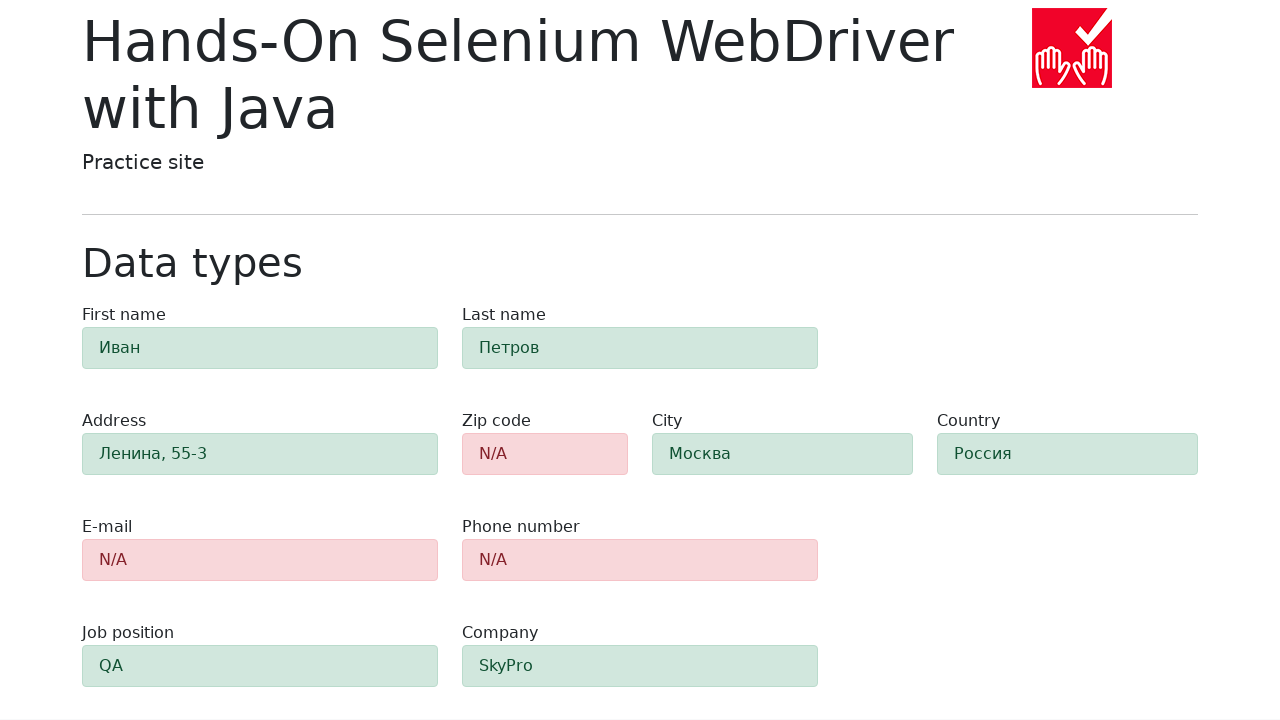

Verified Zip code field is highlighted red (alert-danger class)
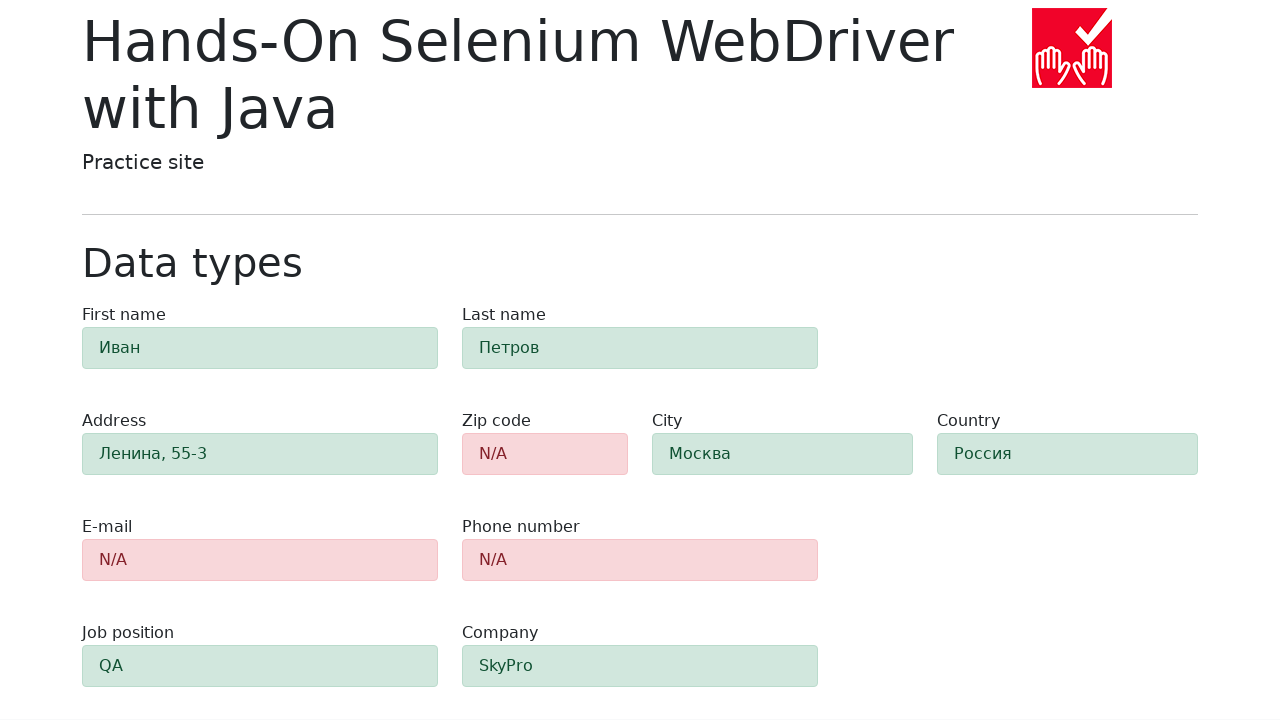

Verified first name field is highlighted green (alert-success class)
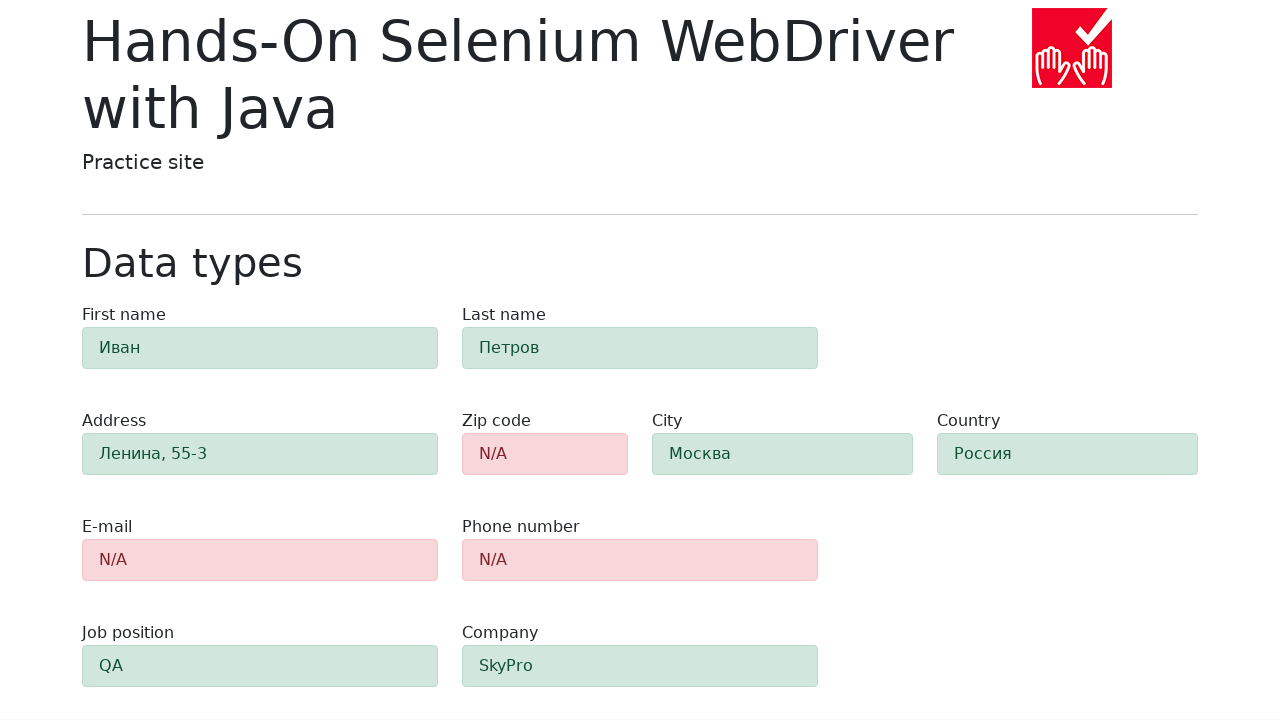

Verified last name field is highlighted green (alert-success class)
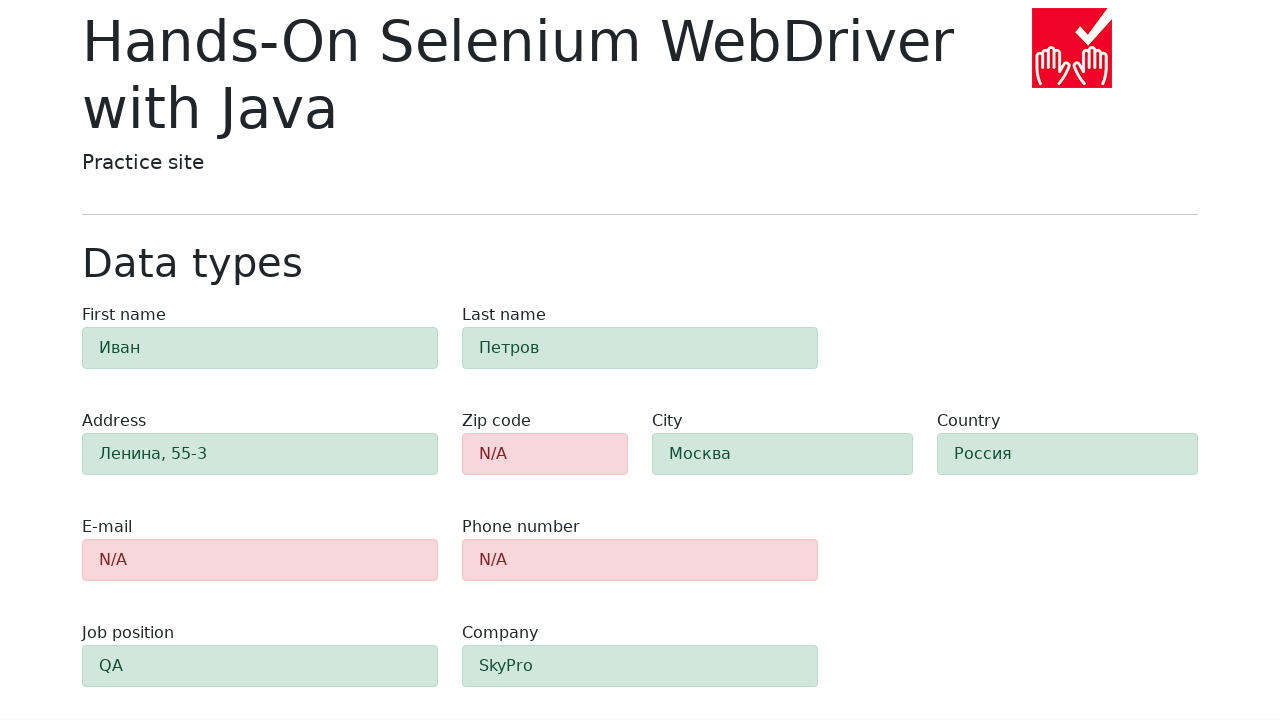

Verified address field is highlighted green (alert-success class)
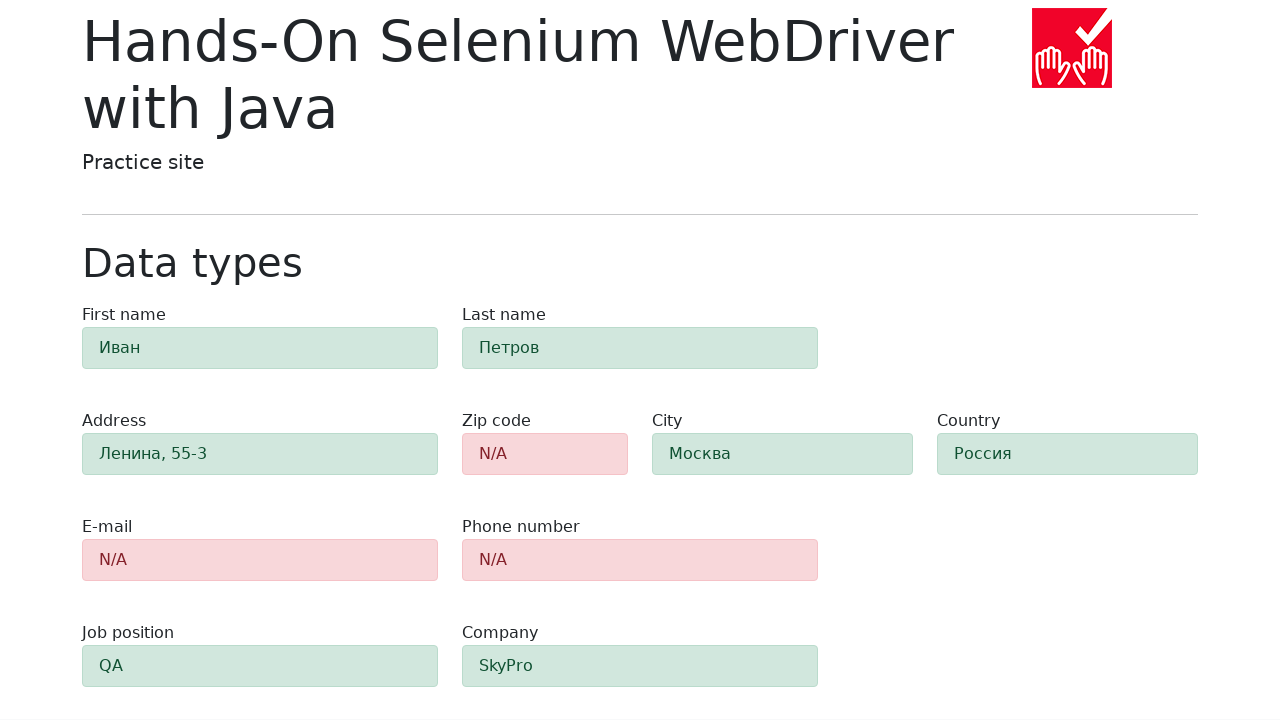

Verified city field is highlighted green (alert-success class)
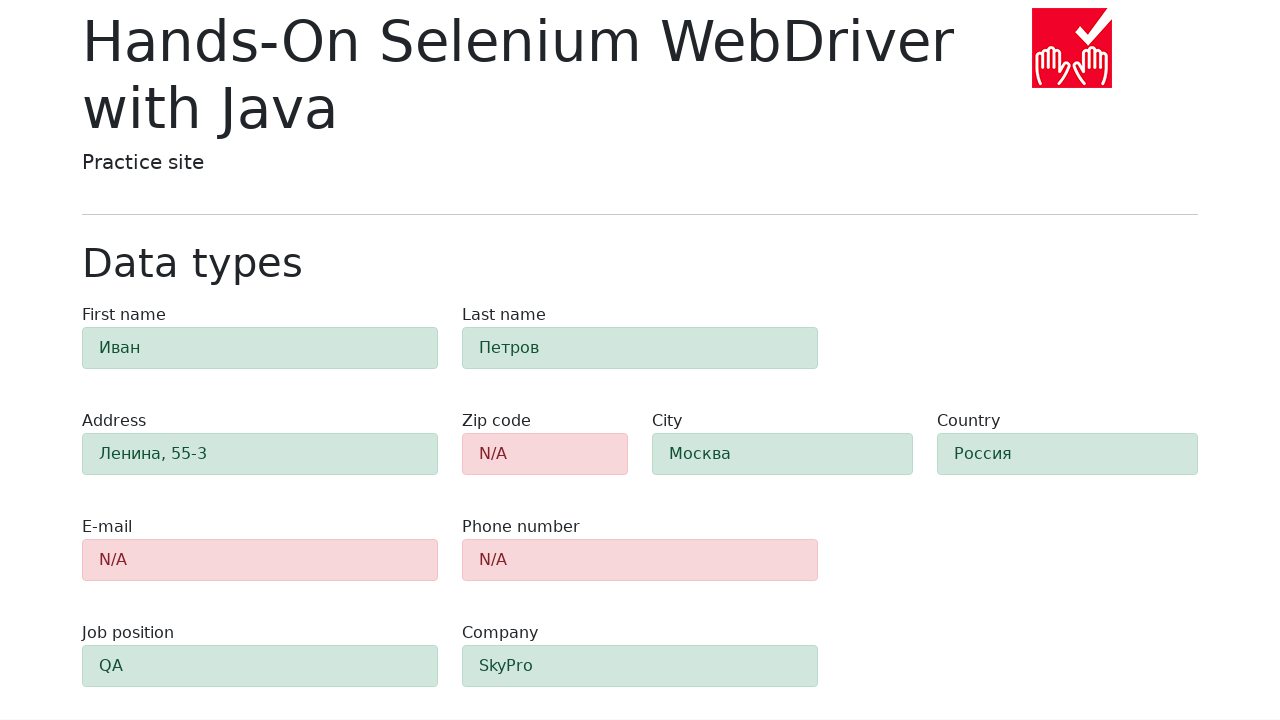

Verified country field is highlighted green (alert-success class)
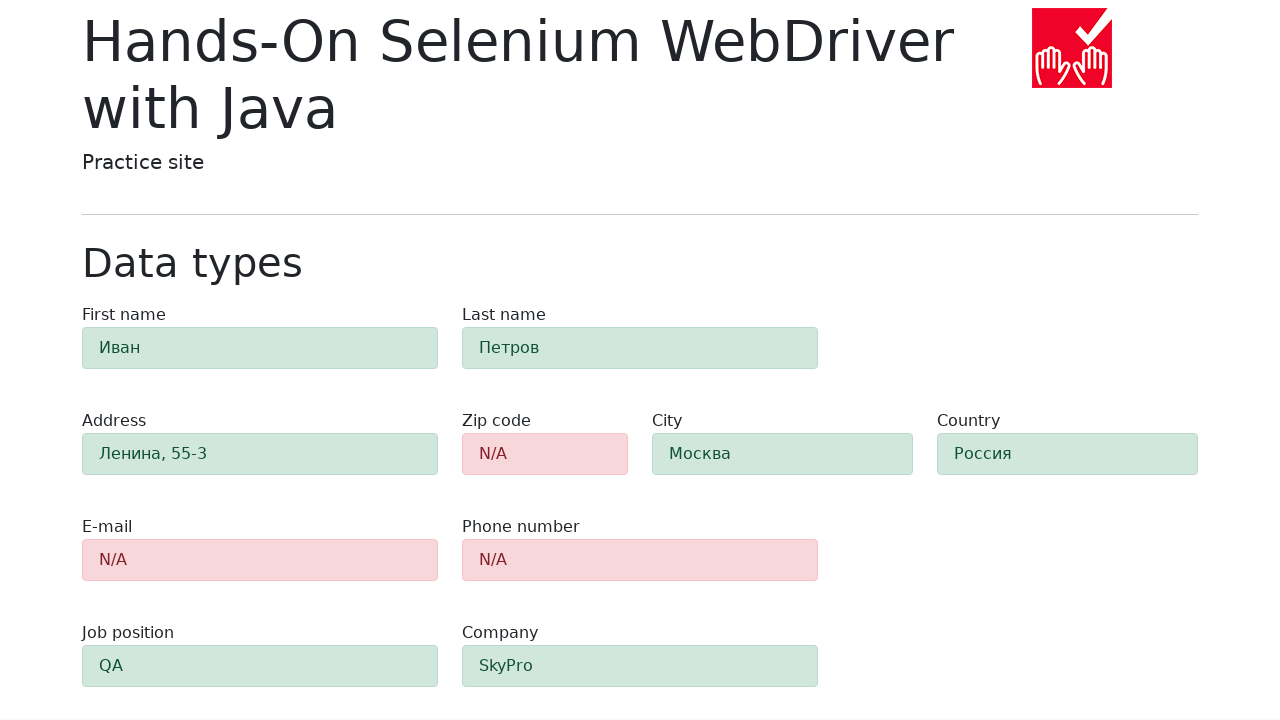

Verified job position field is highlighted green (alert-success class)
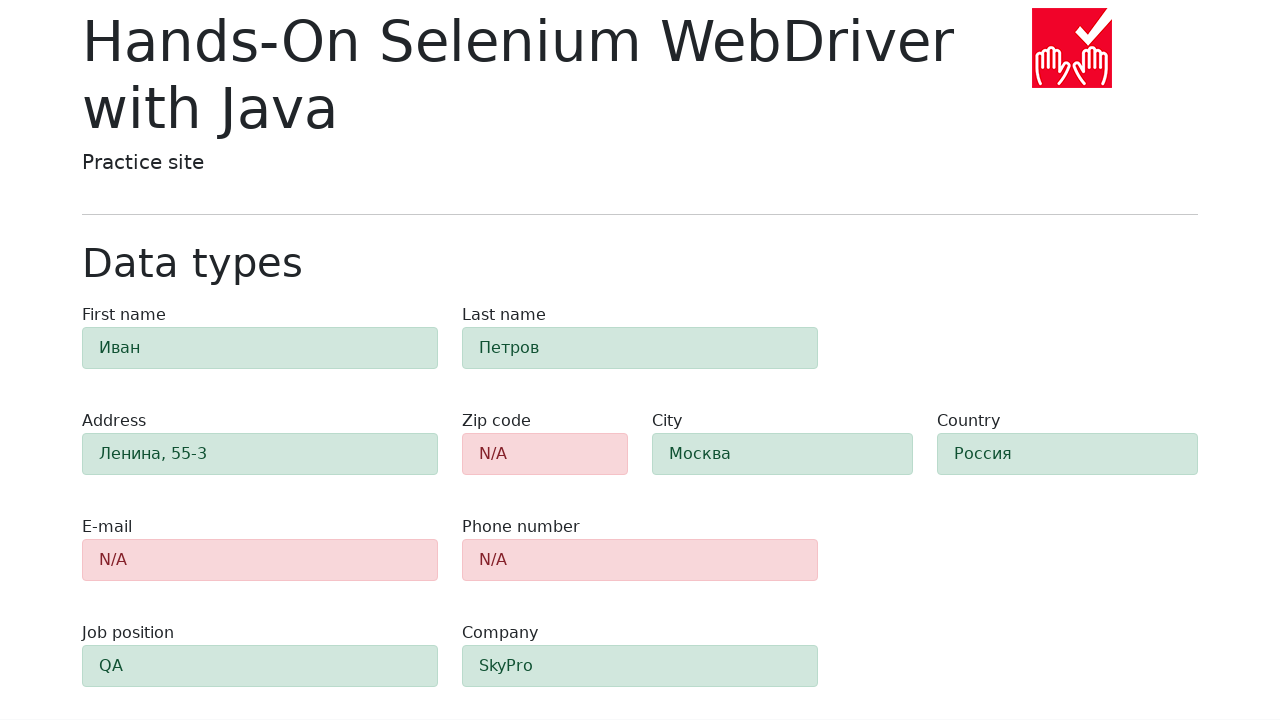

Verified company field is highlighted green (alert-success class)
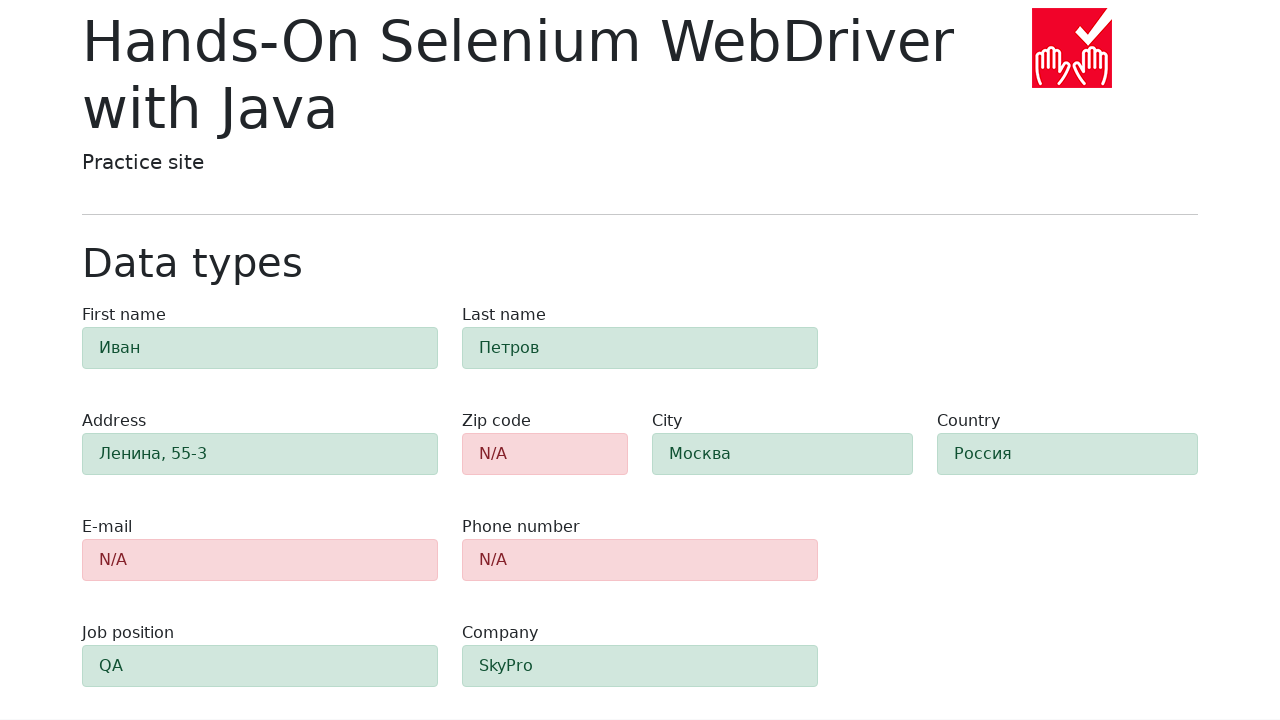

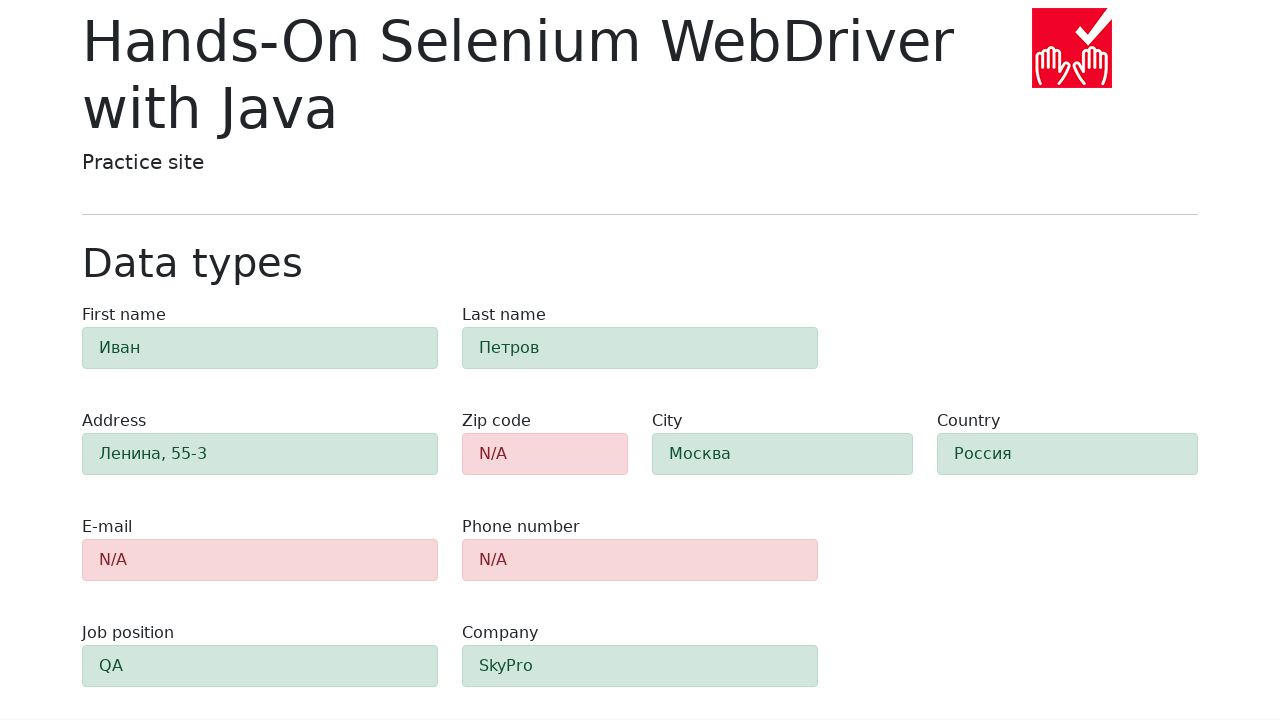